Tests the OpenCart demo site by verifying the page title is "Your Store" and the URL contains "opencart"

Starting URL: https://naveenautomationlabs.com/opencart/

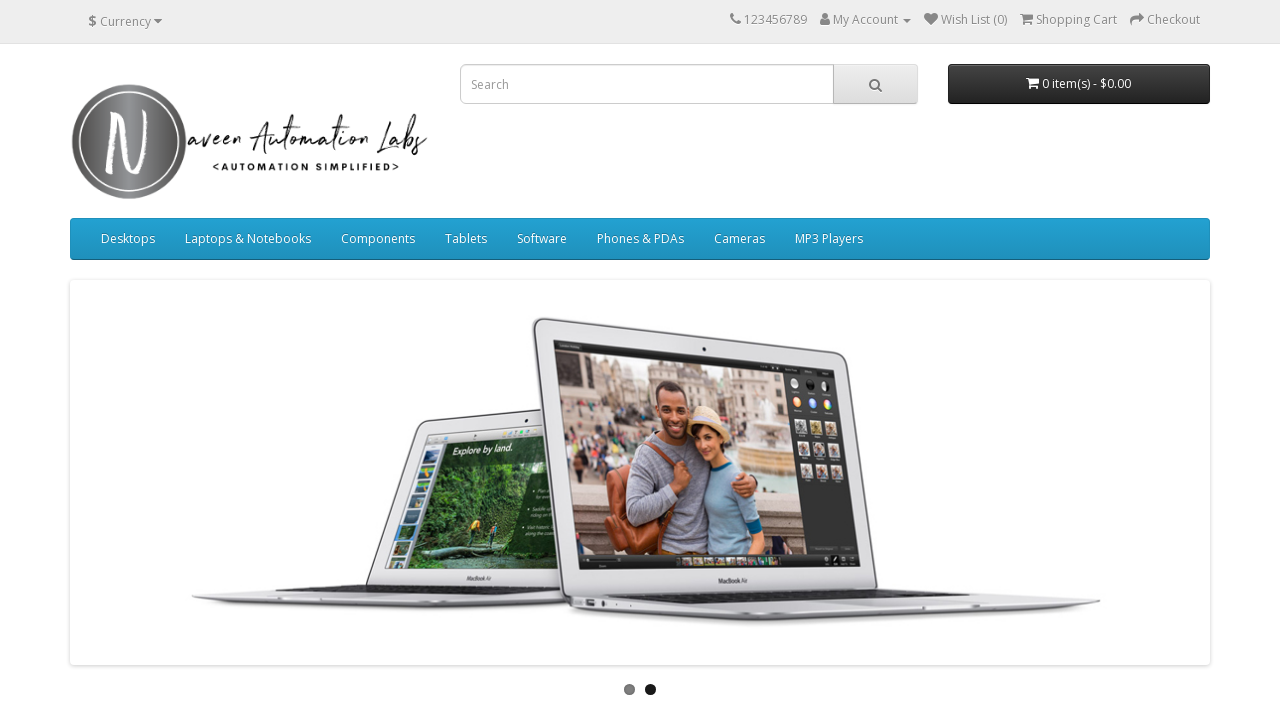

Verified page title is 'Your Store'
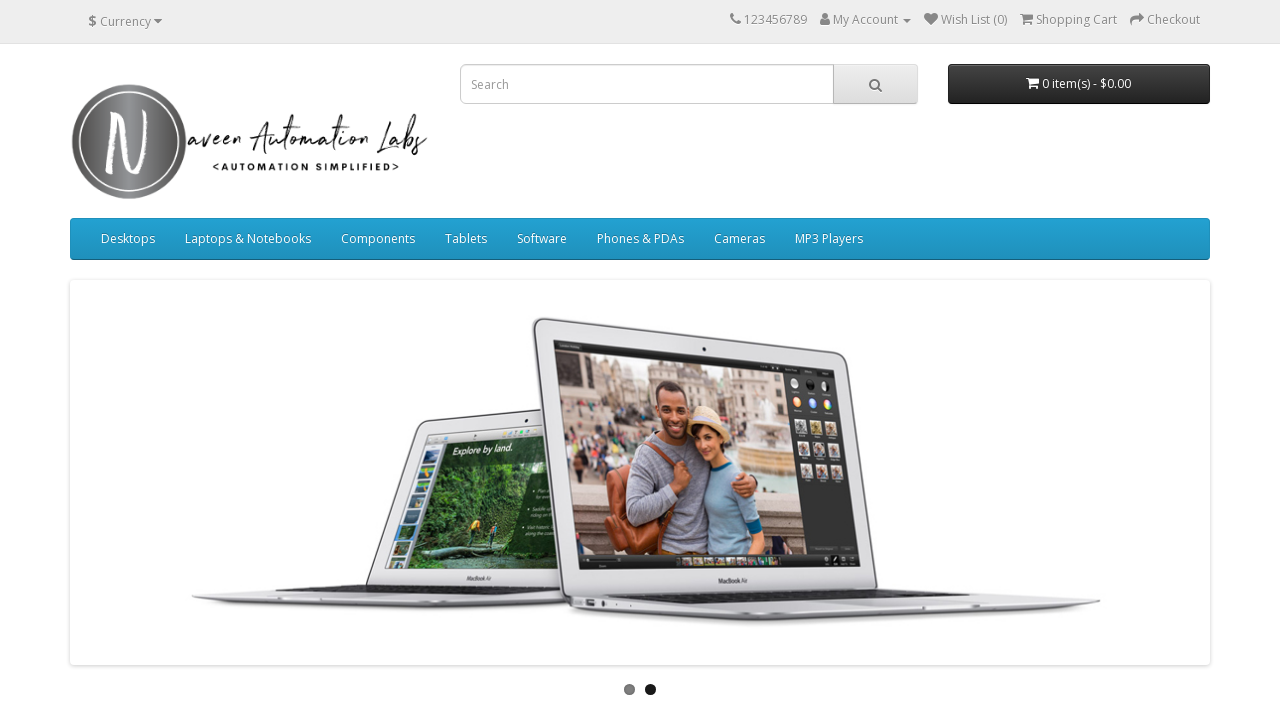

Verified URL contains 'opencart'
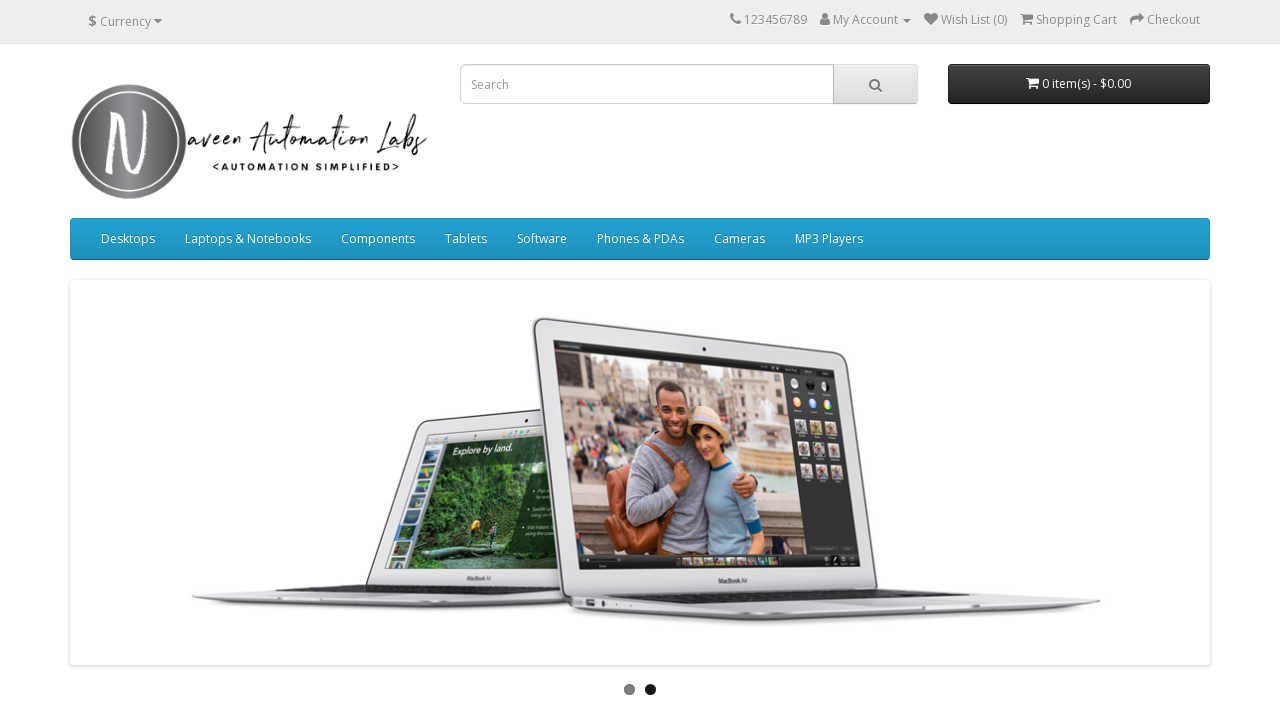

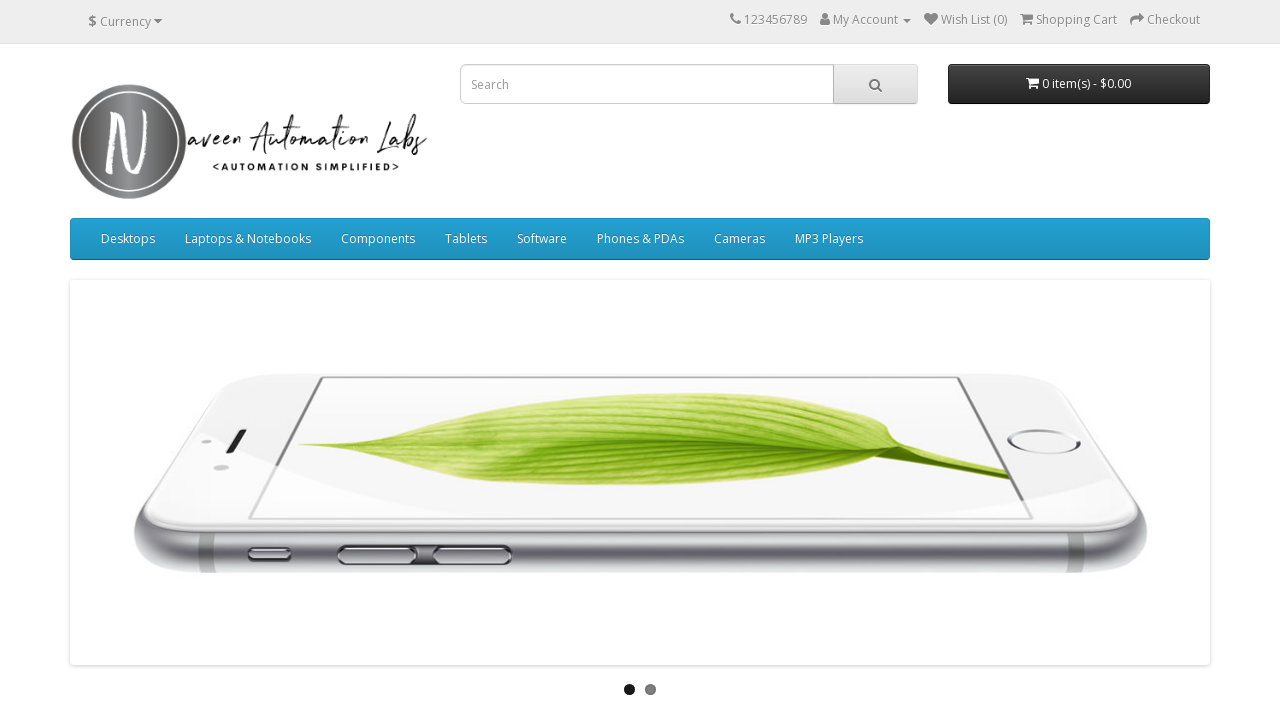